Tests the Redmine registration page by clicking the register link, filling in an email address, and selecting a language from a dropdown menu.

Starting URL: https://www.redmine.org

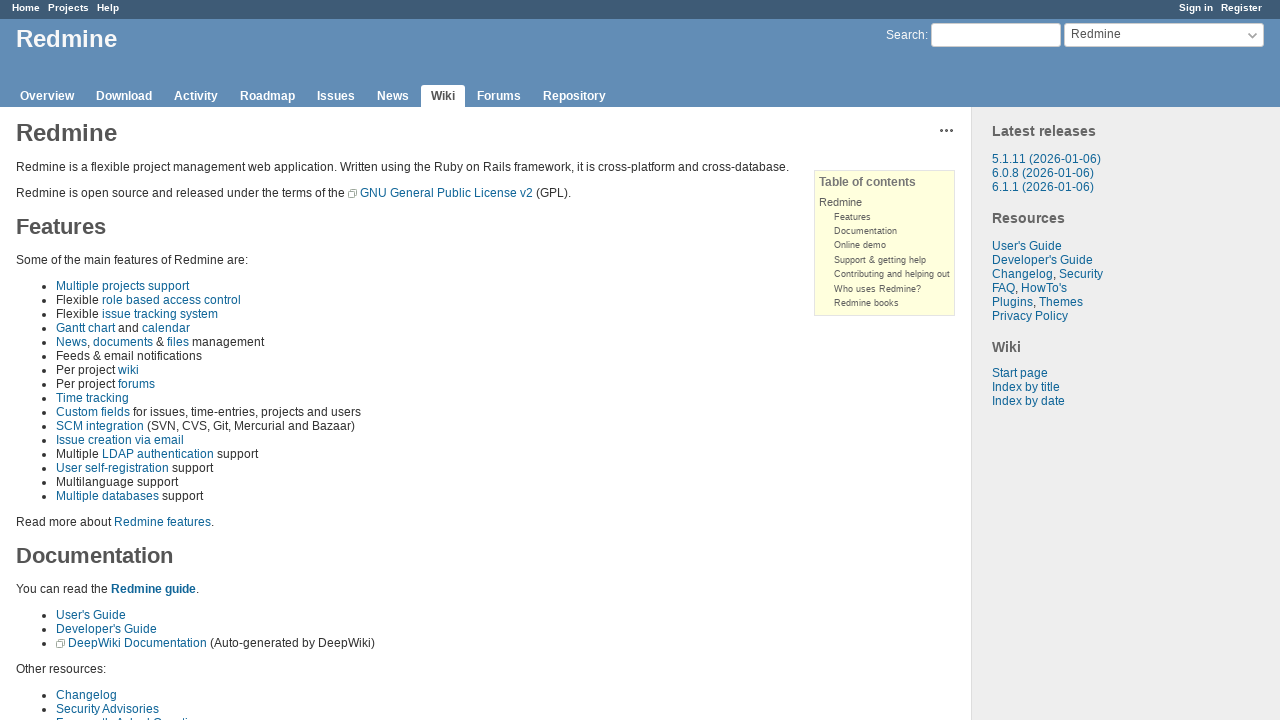

Clicked the Register link in the account menu at (1242, 8) on xpath=//*[@id='account']/ul/li[2]/a
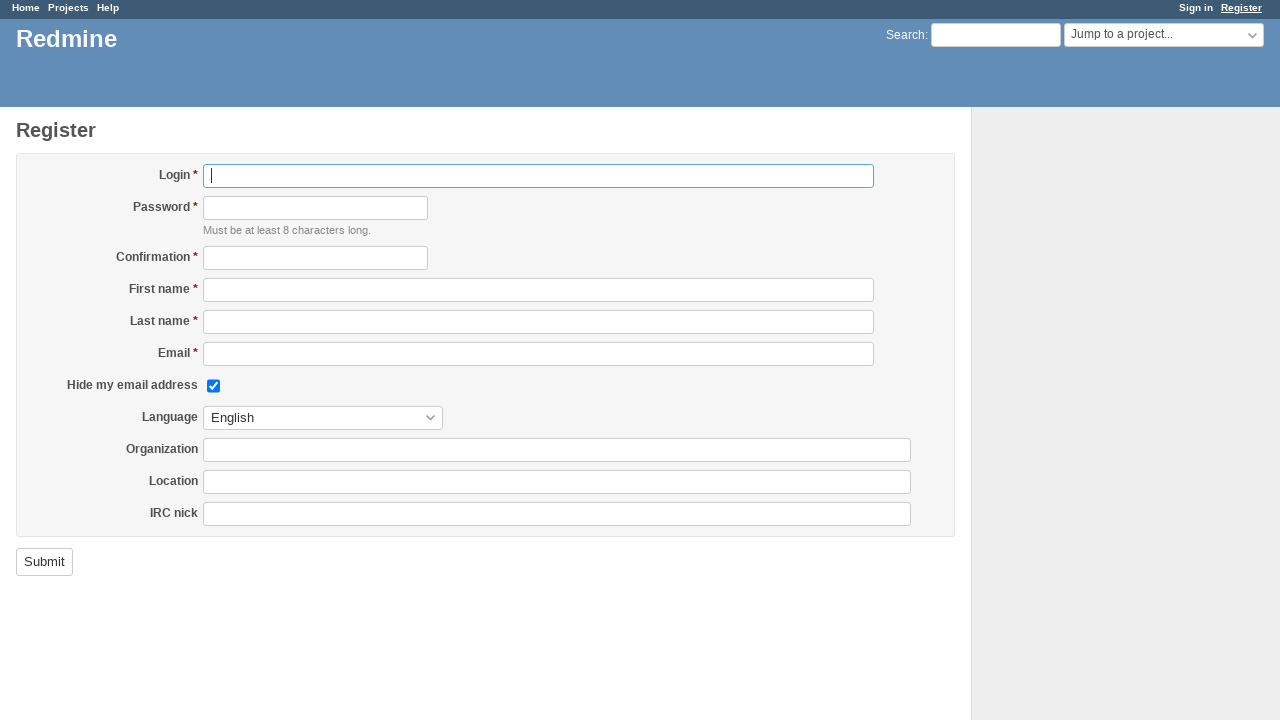

Registration form loaded and email field is visible
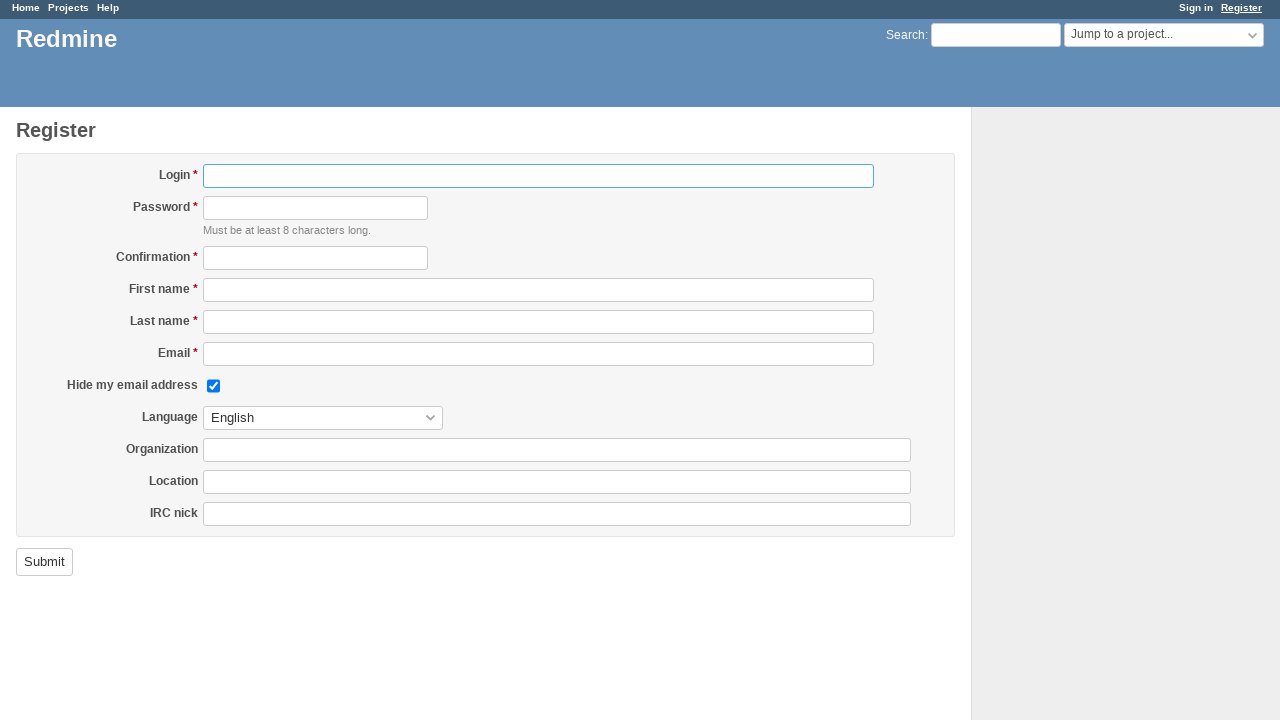

Filled in email address: testuser7842@gmail.com on #user_mail
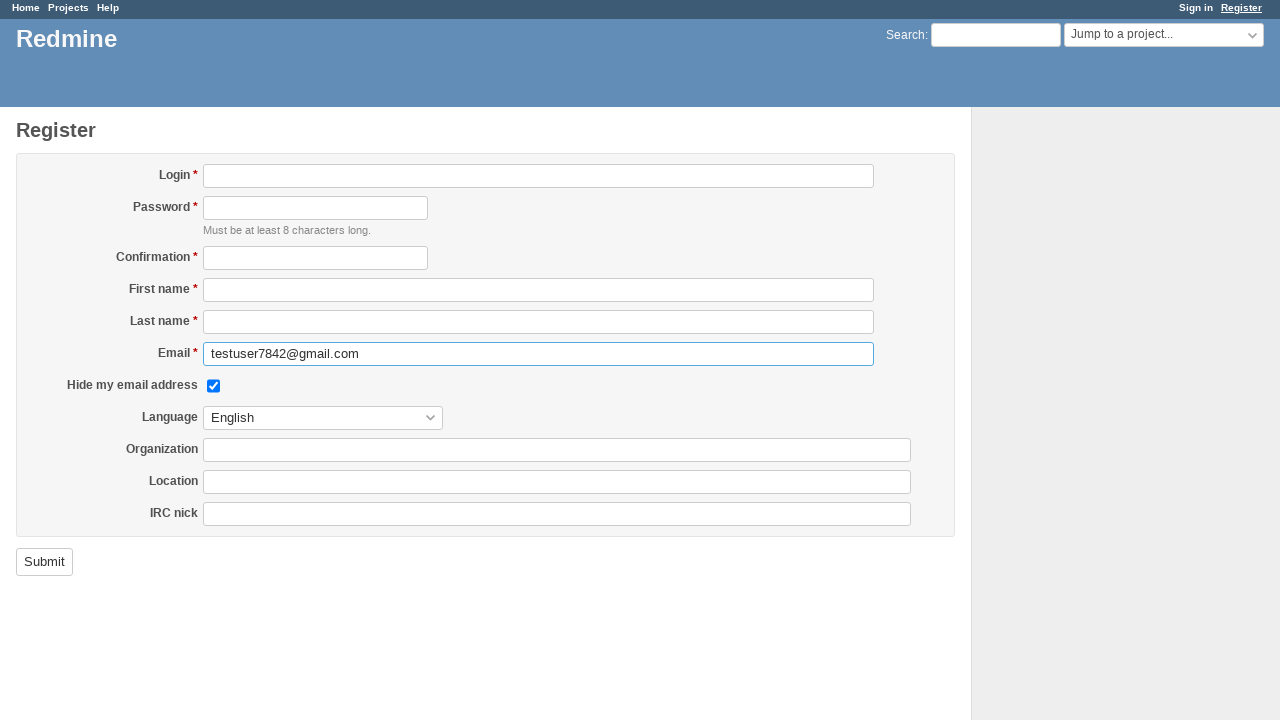

Selected language from dropdown menu at index 7 on #user_language
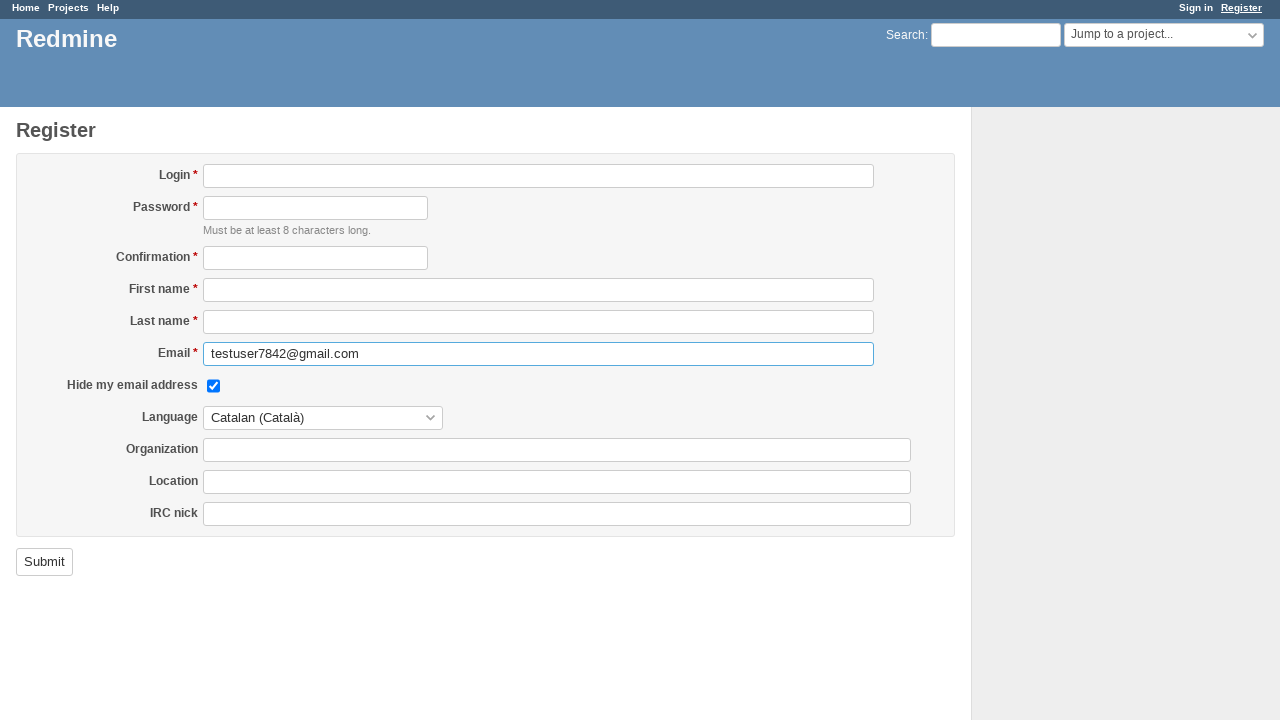

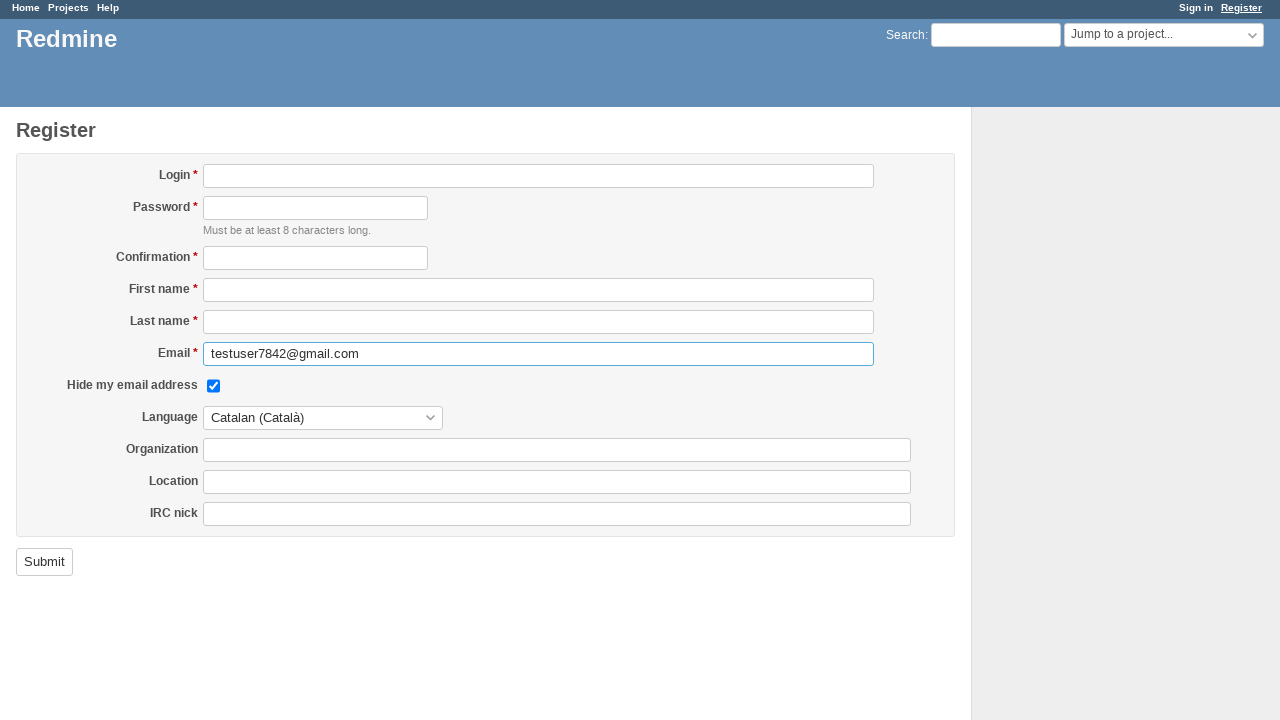